Tests dynamic controls page by clicking Remove button, verifying "It's gone!" message appears, then clicking Add button and verifying "It's back!" message appears

Starting URL: https://the-internet.herokuapp.com/dynamic_controls

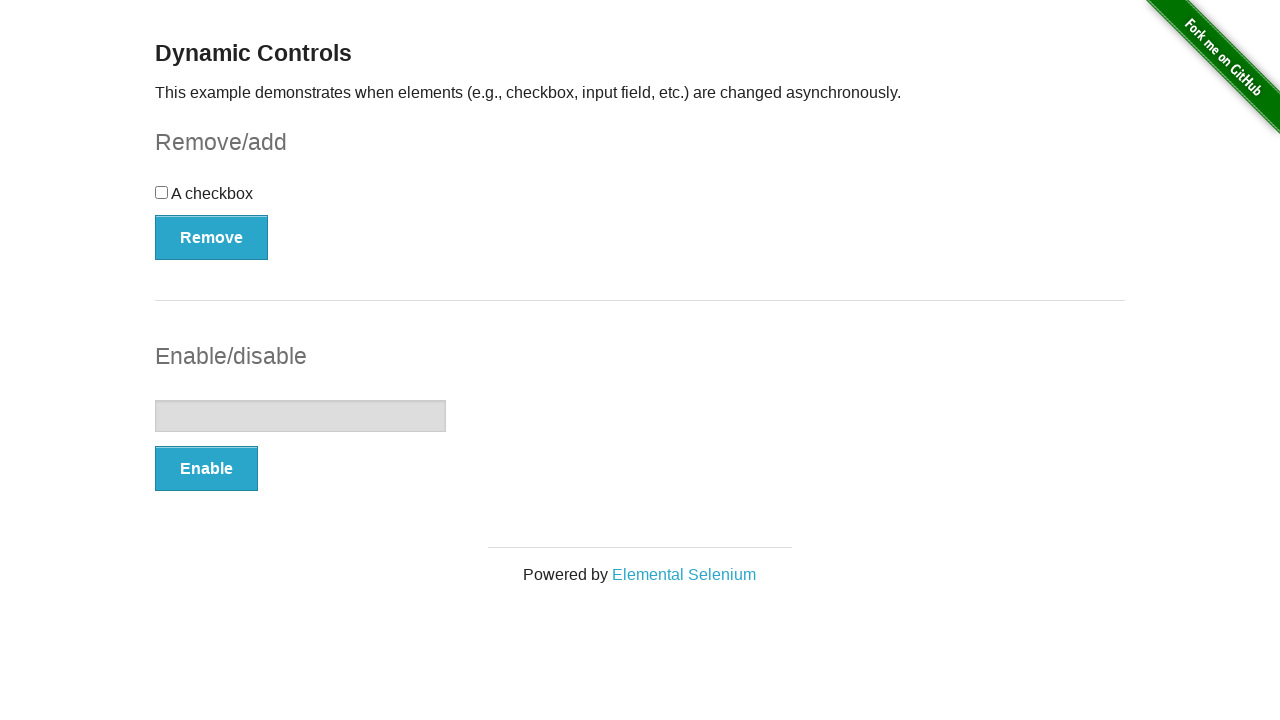

Navigated to dynamic controls page
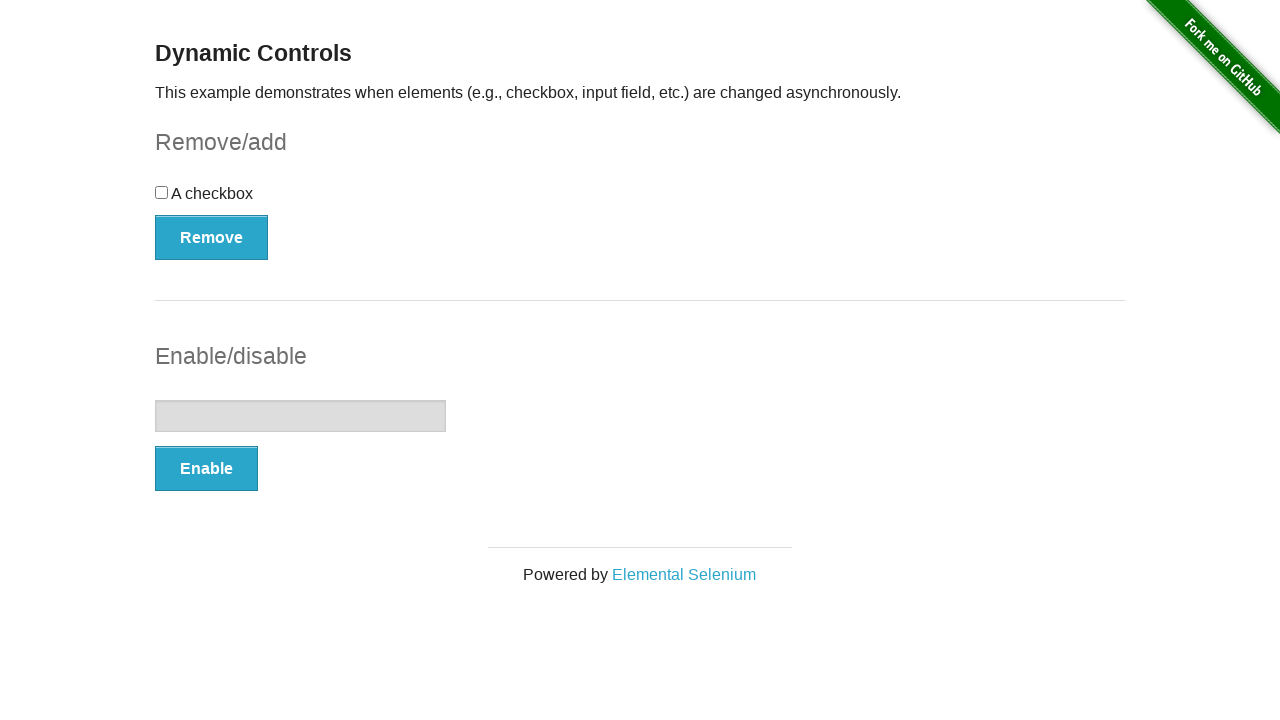

Clicked Remove button at (212, 237) on xpath=//*[text()='Remove']
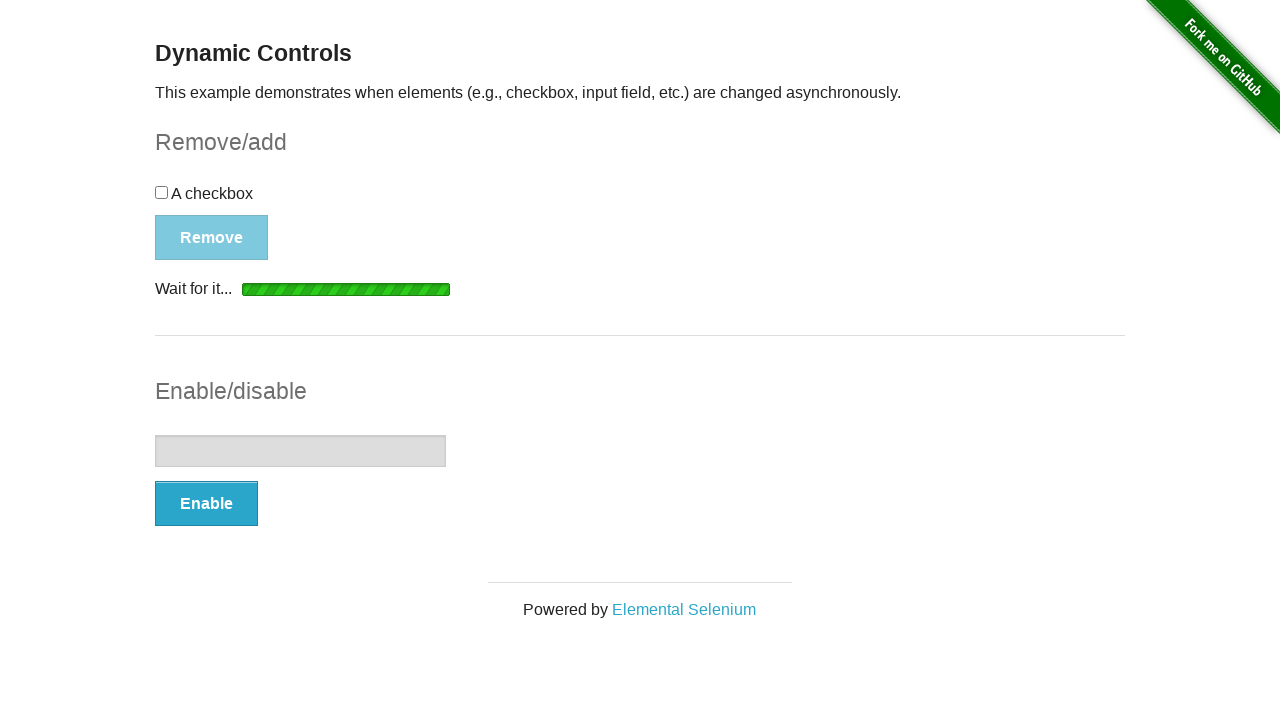

Message element loaded after clicking Remove
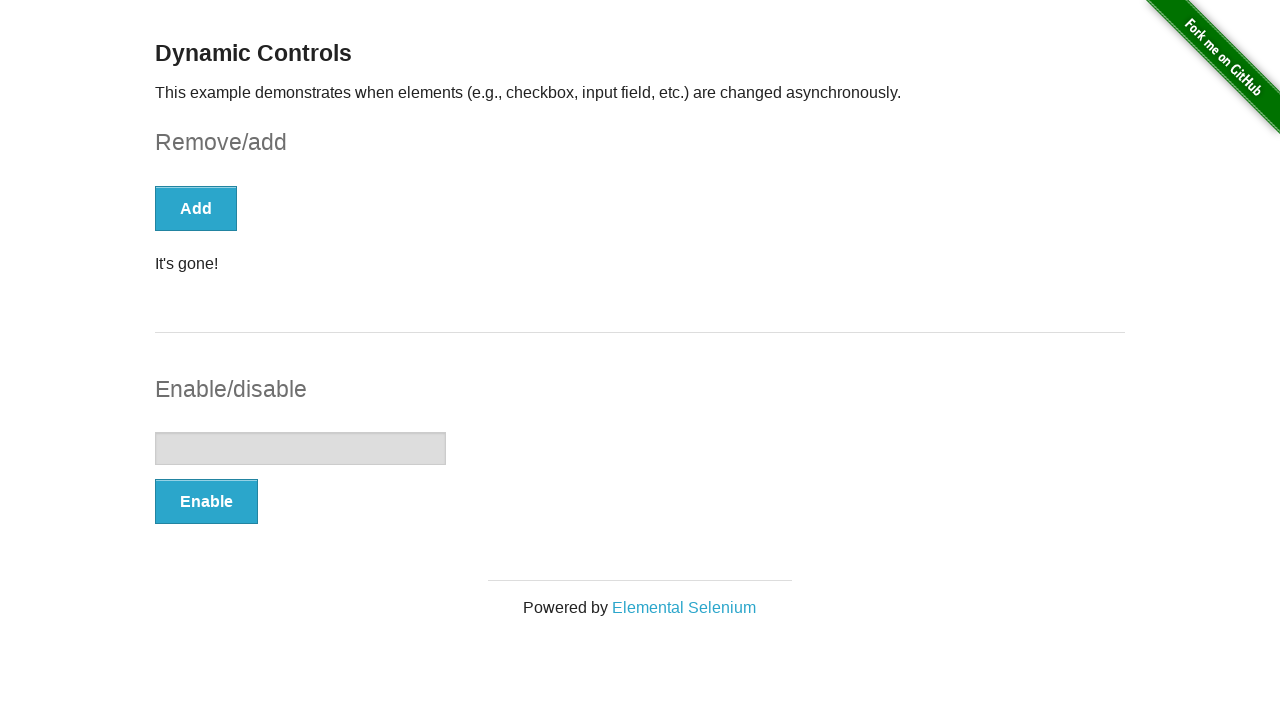

Verified 'It's gone!' message is visible
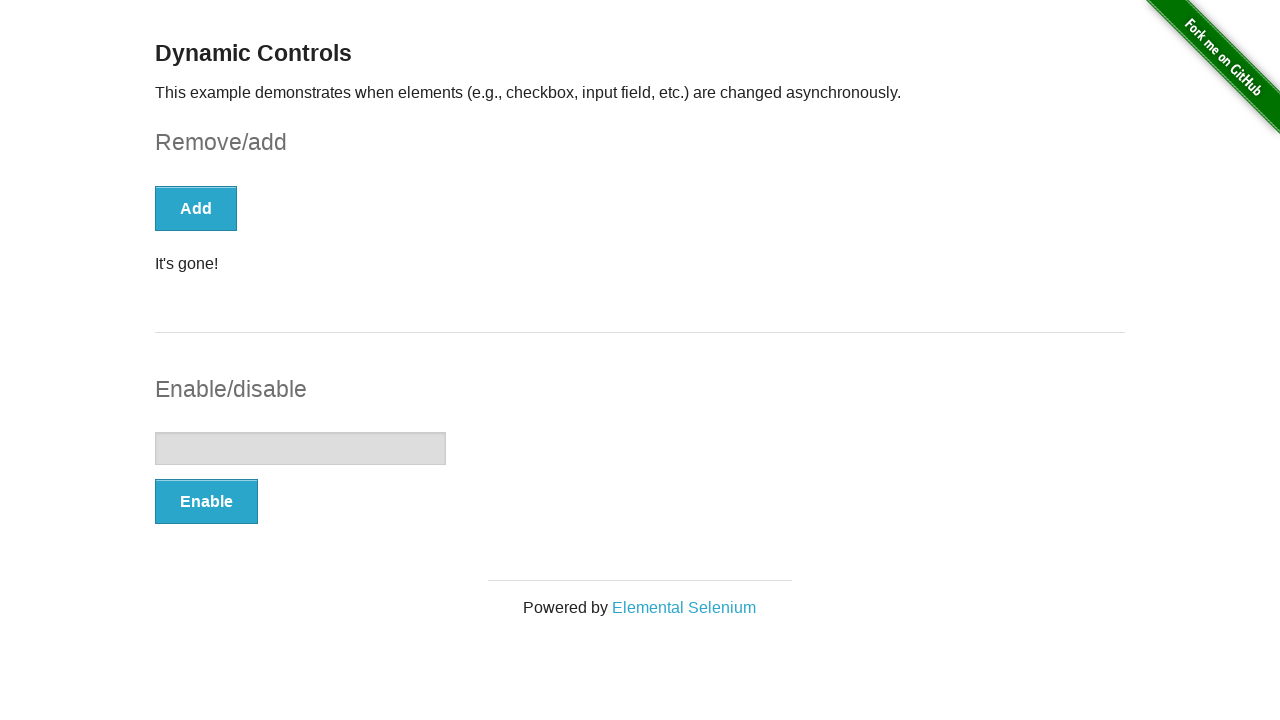

Clicked Add button at (196, 208) on xpath=//*[text()='Add']
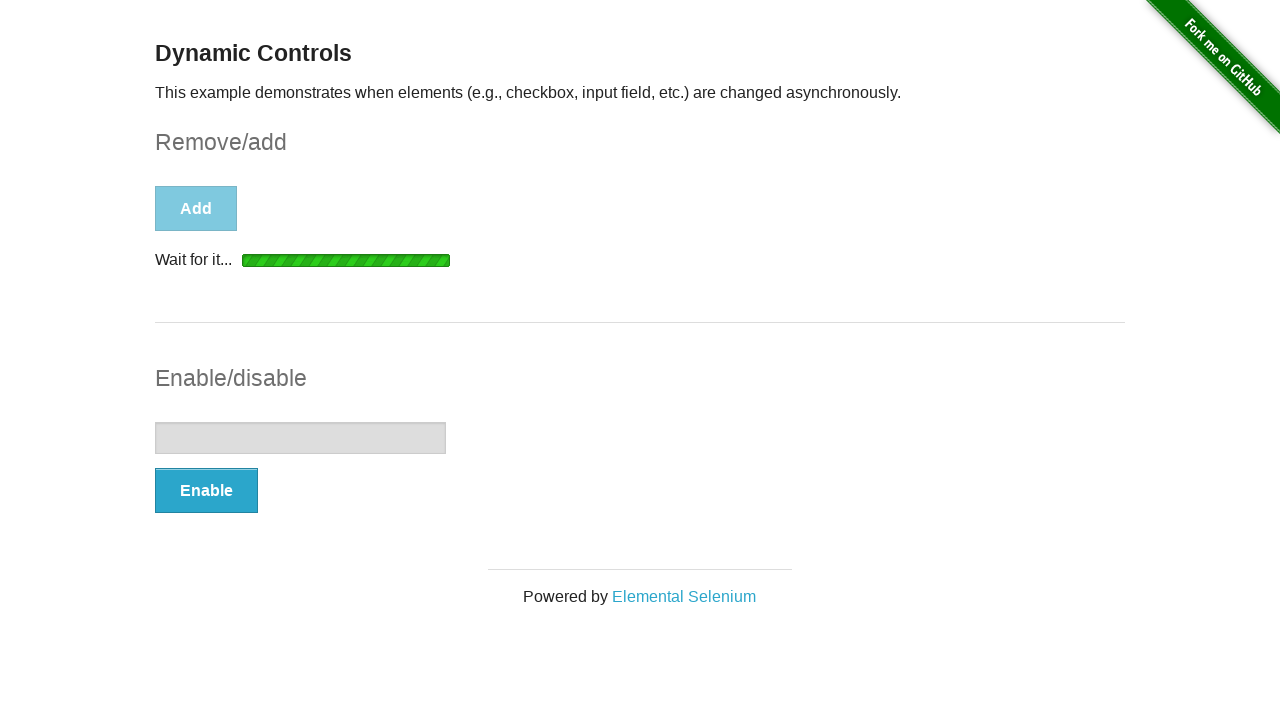

Message element loaded after clicking Add
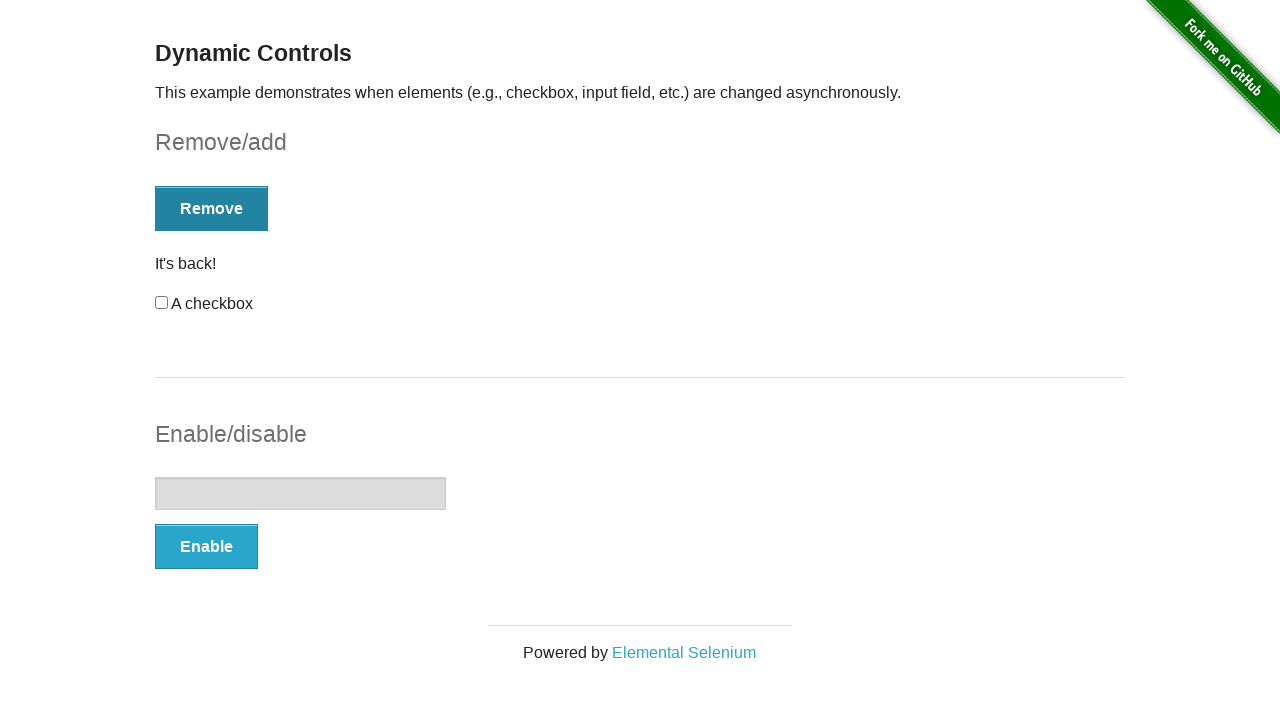

Verified 'It's back!' message is visible
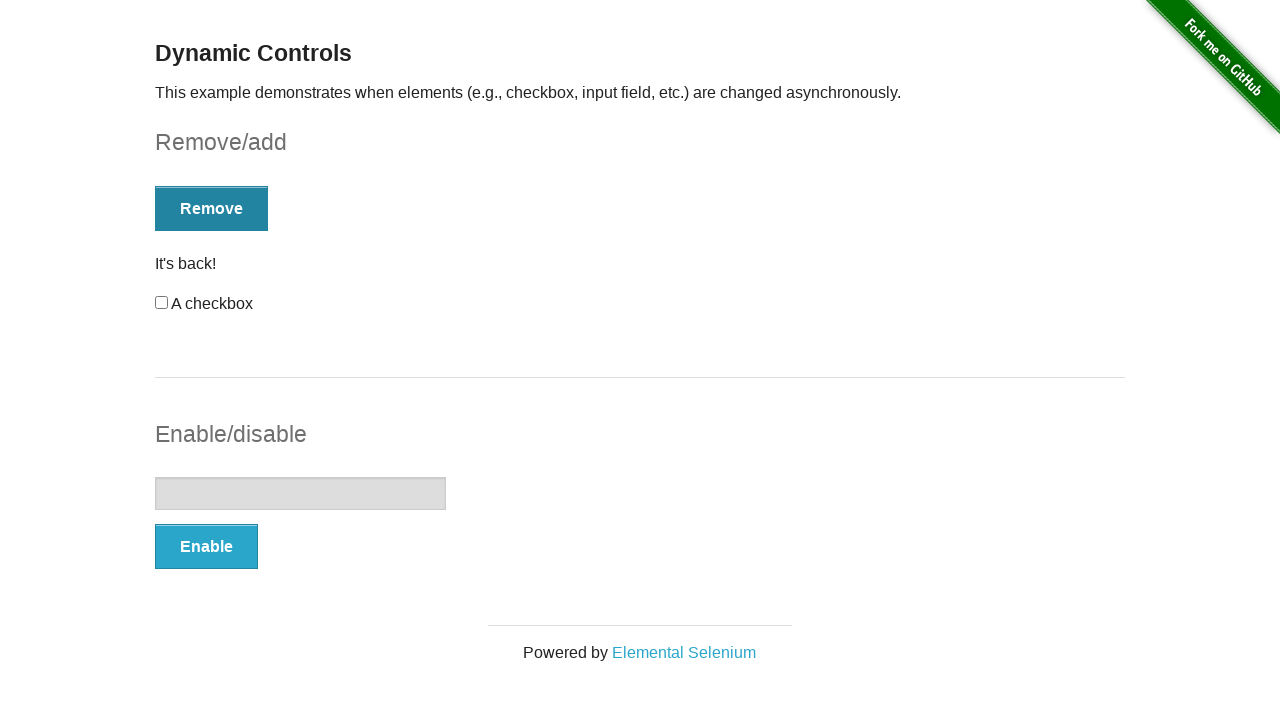

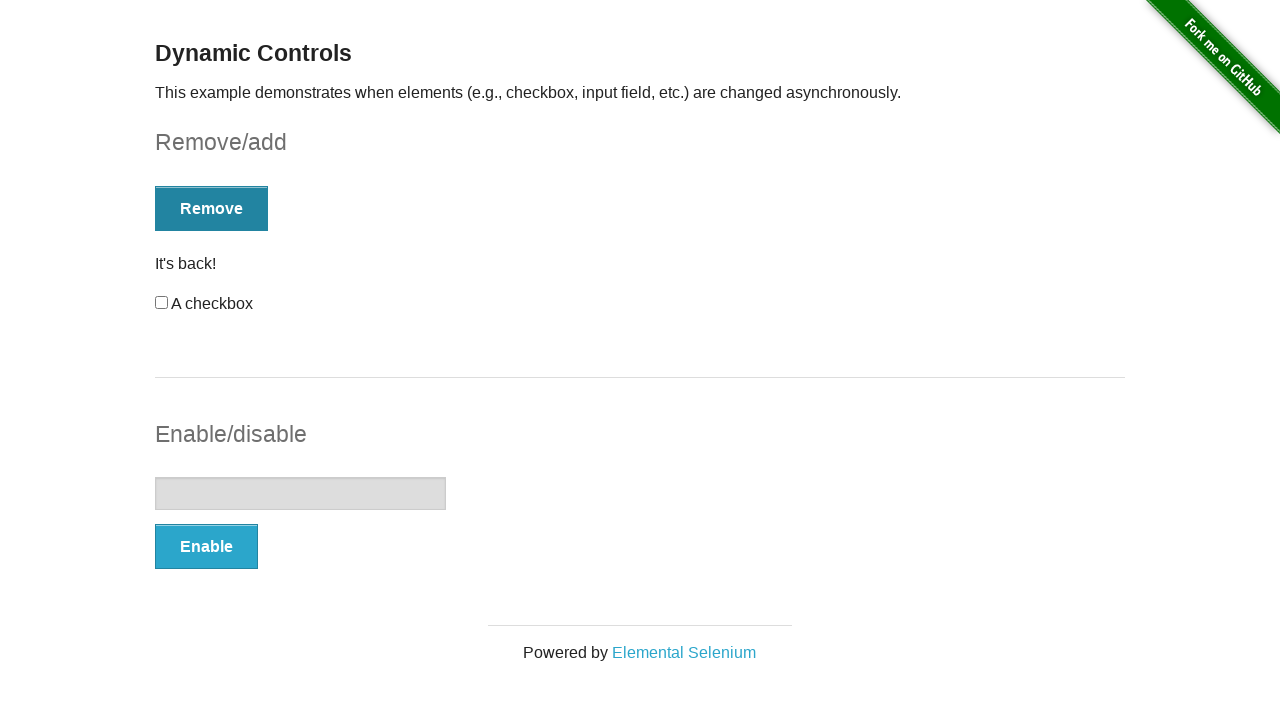